Navigates to a page object example page and verifies the background color of an h1 element with class 'w3-pale-red'

Starting URL: https://kristinek.github.io/site/examples/po

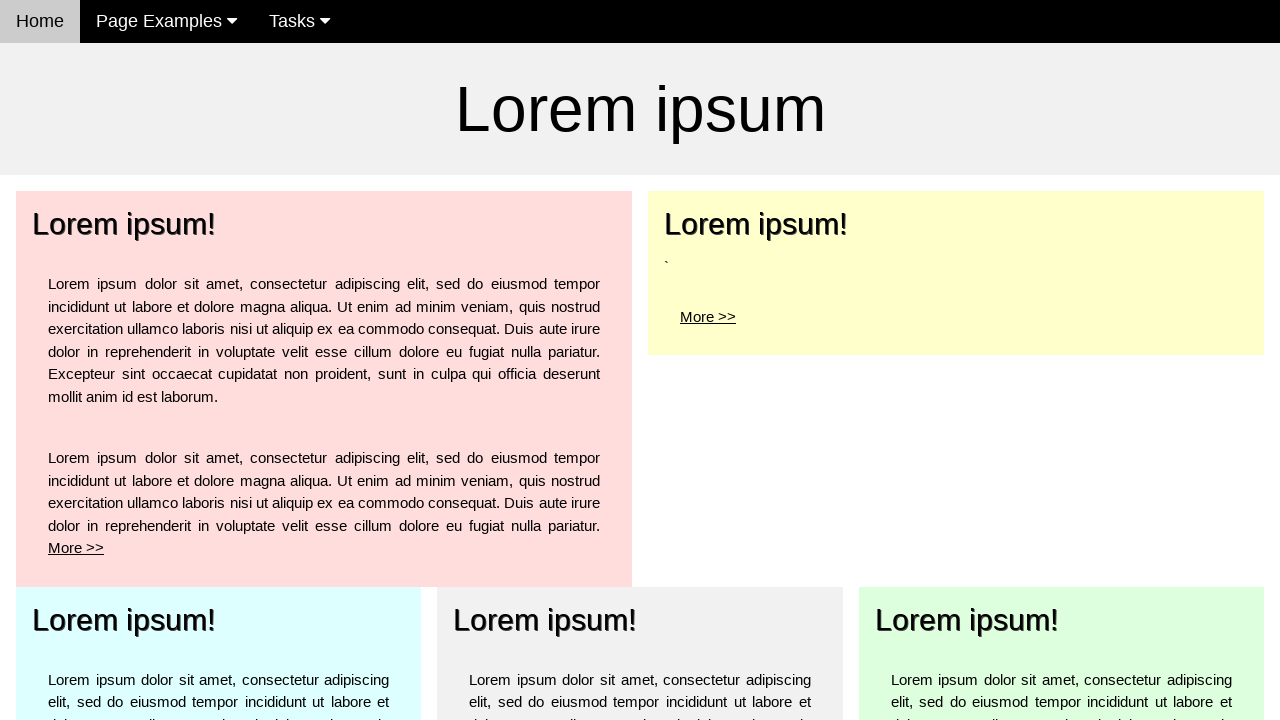

Navigated to page object example page
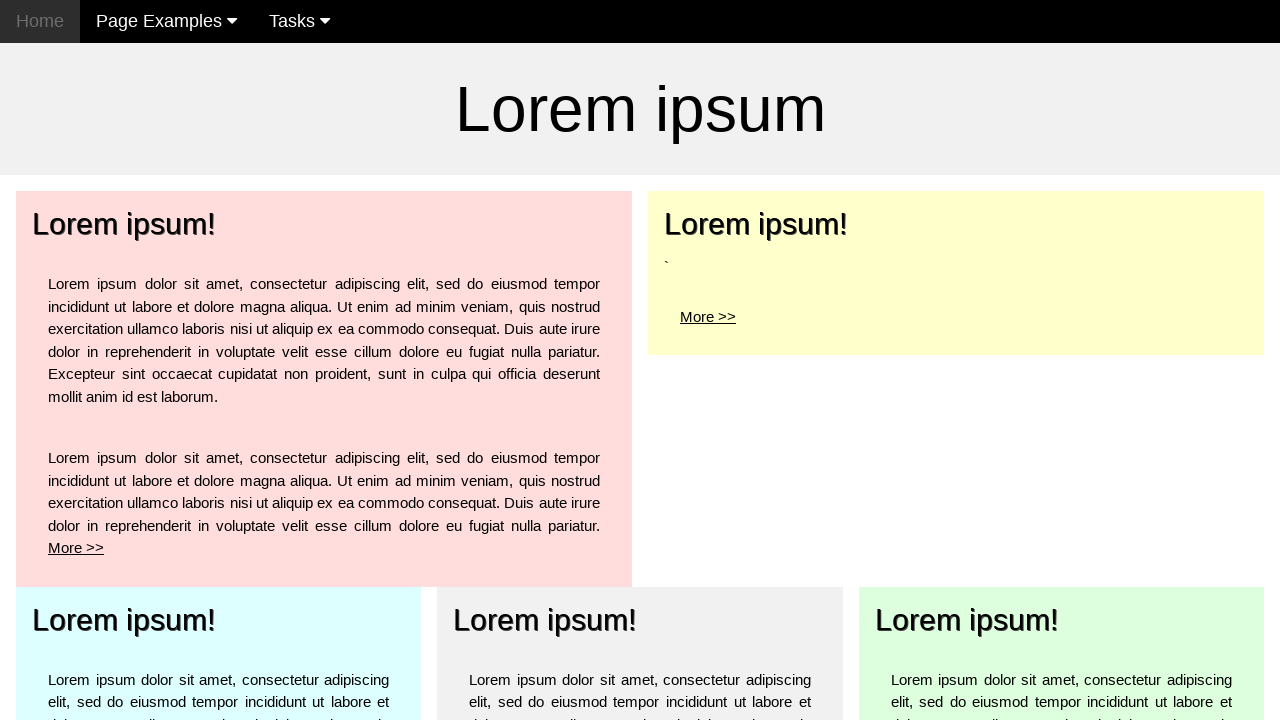

H1 element with w3-pale-red class became visible
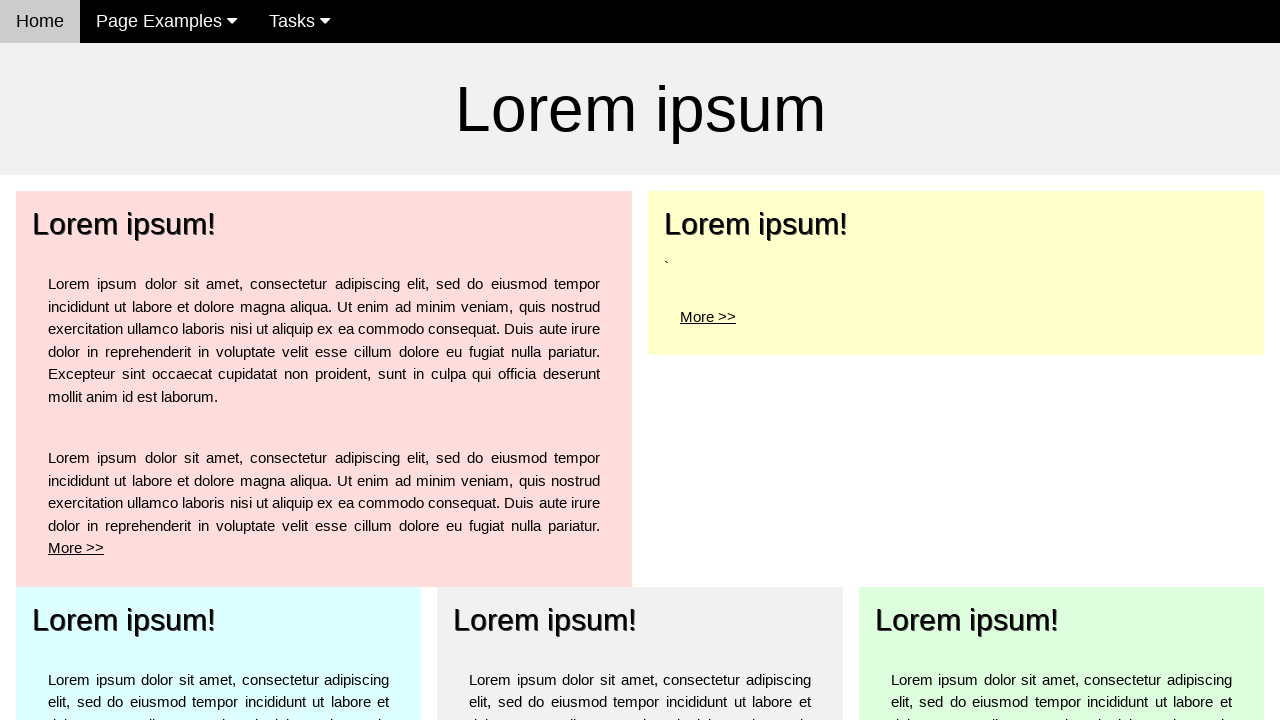

Retrieved background color of h1 element: rgb(255, 221, 221)
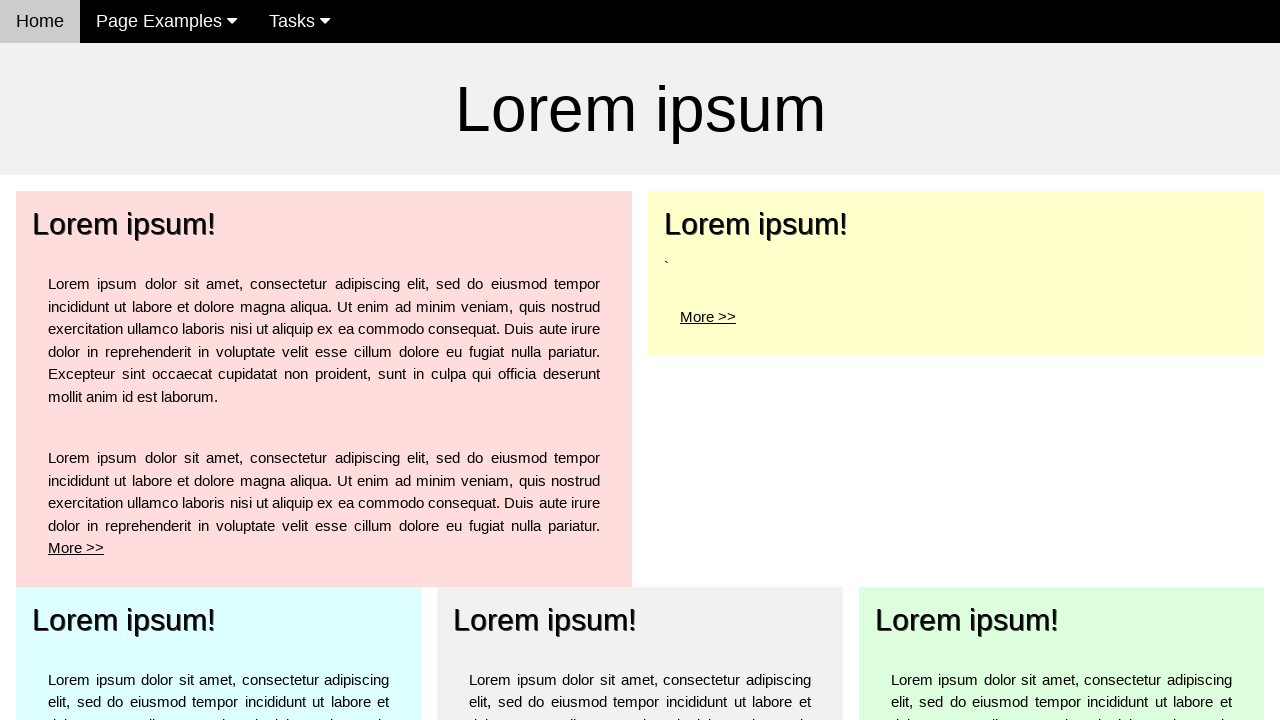

Verified background color is correct (rgb(255, 221, 221) or rgba(255, 221, 221, 1))
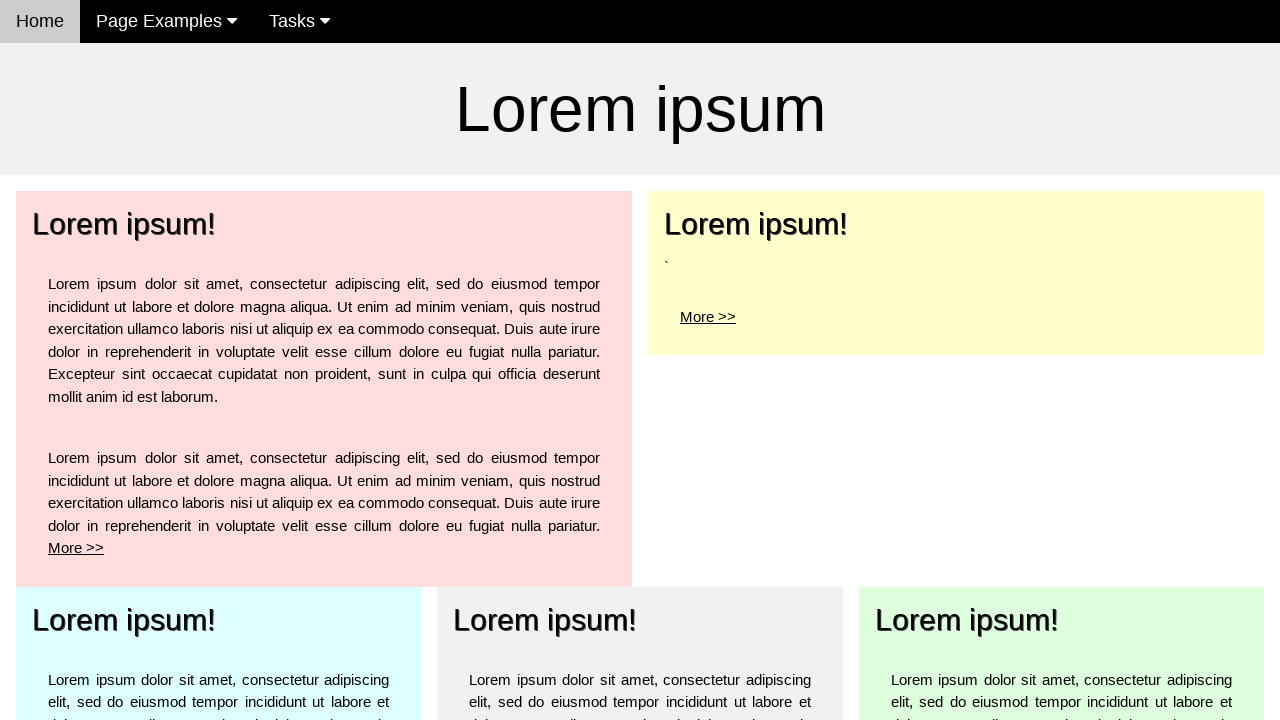

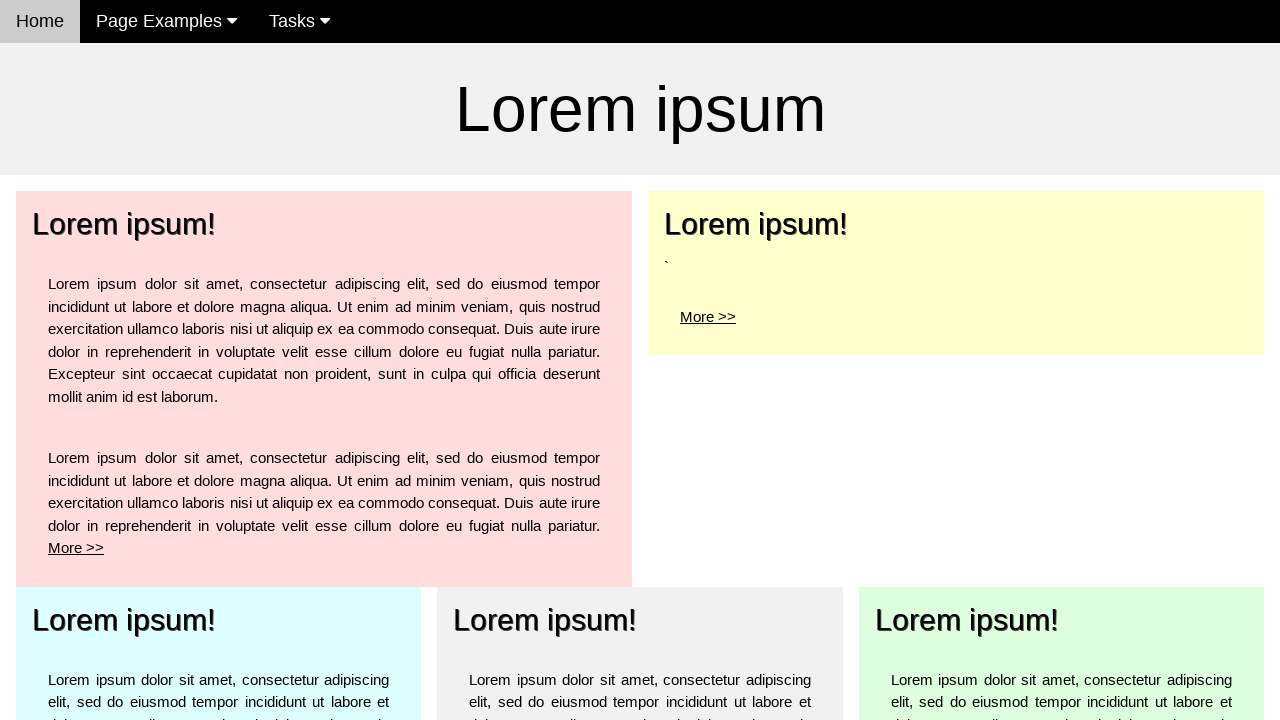